Navigates to a page with a challenging DOM table and verifies the table structure by checking rows and columns are present

Starting URL: http://the-internet.herokuapp.com/challenging_dom

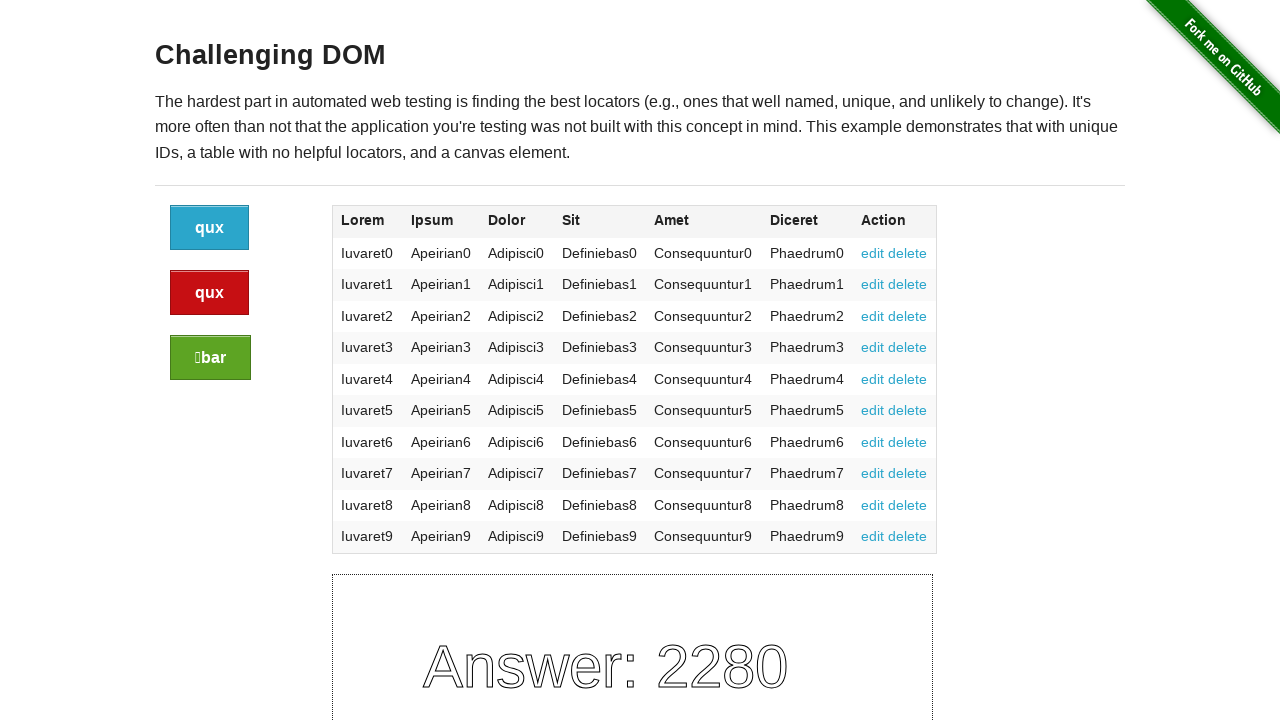

Navigated to challenging DOM page
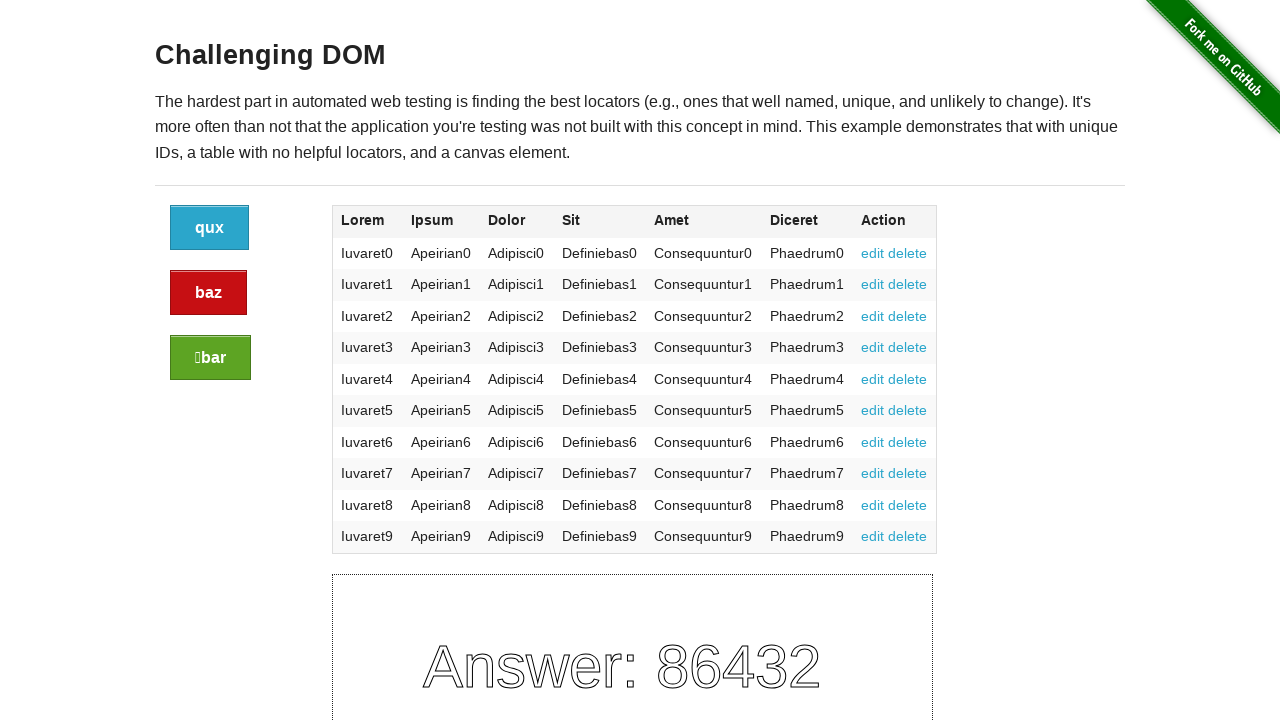

Table element loaded and is present
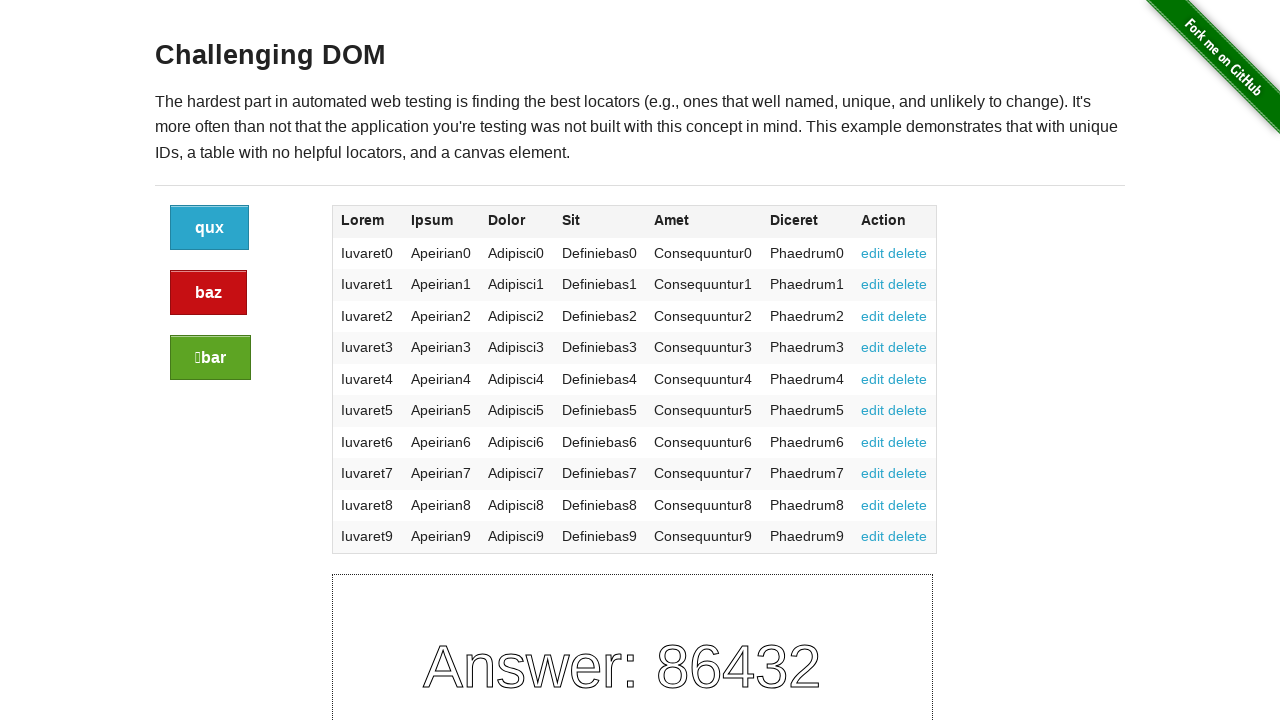

Located table rows
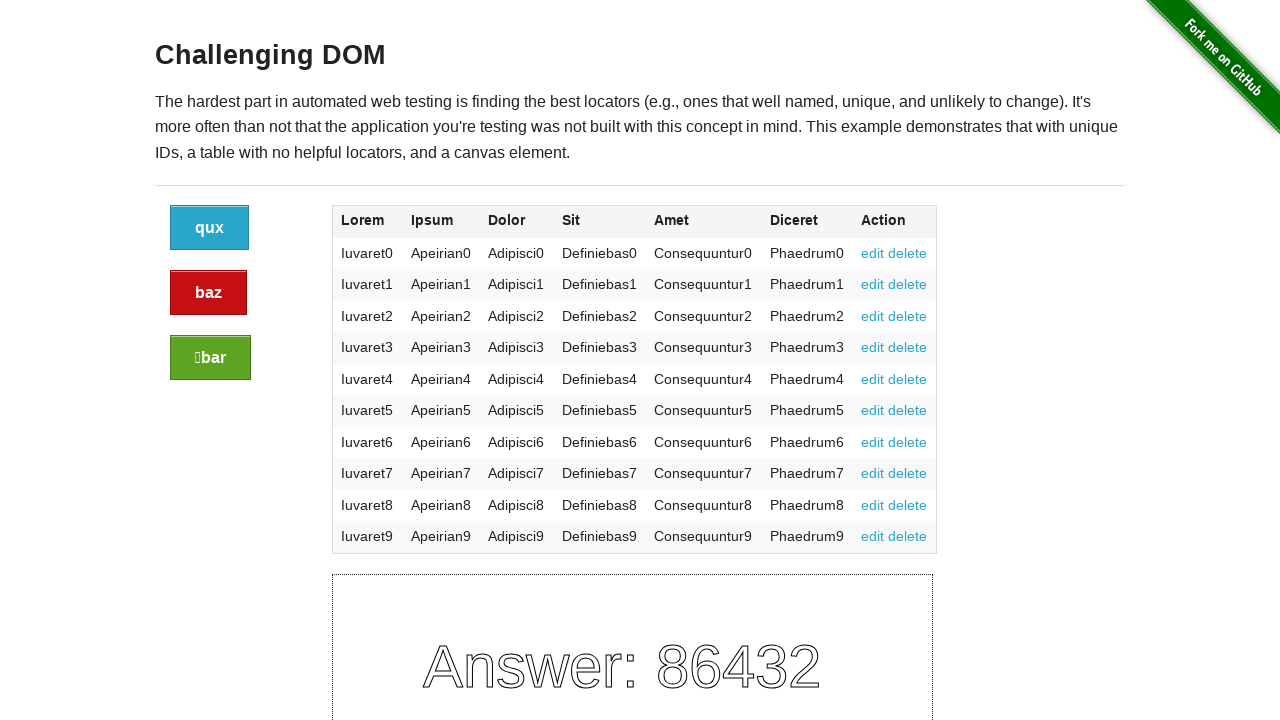

Verified table has rows (count > 0)
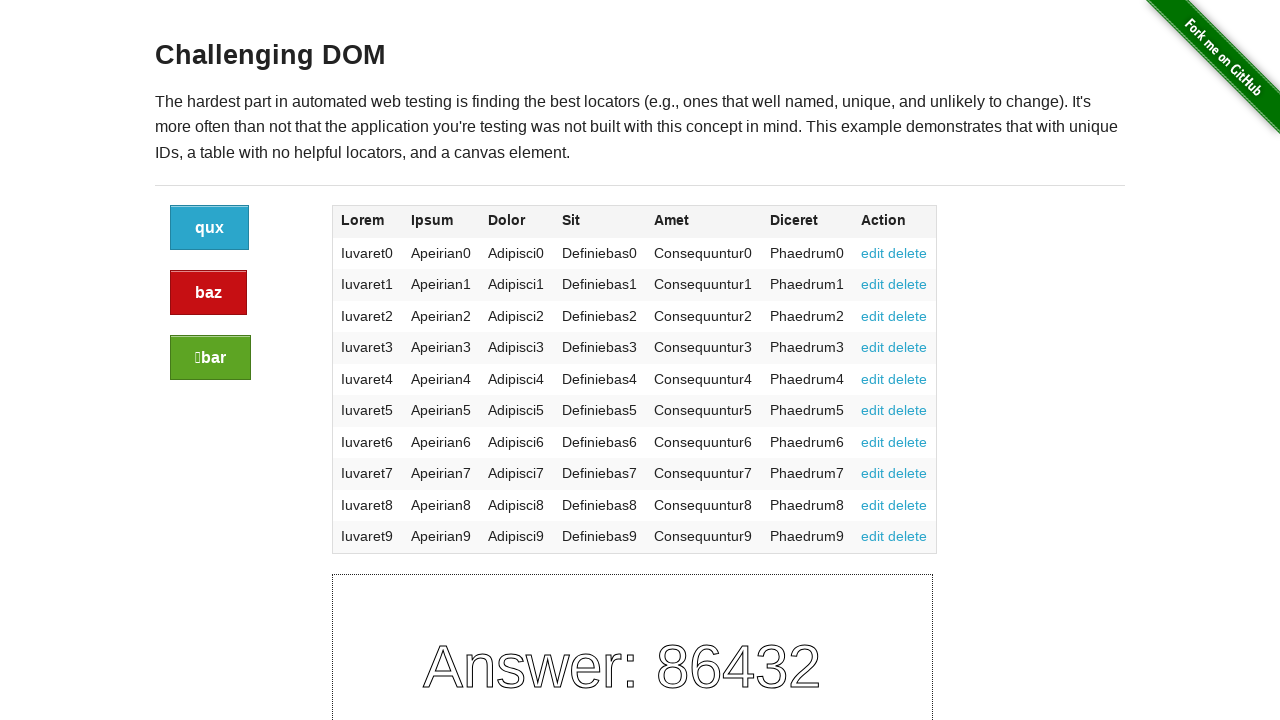

Located table headers
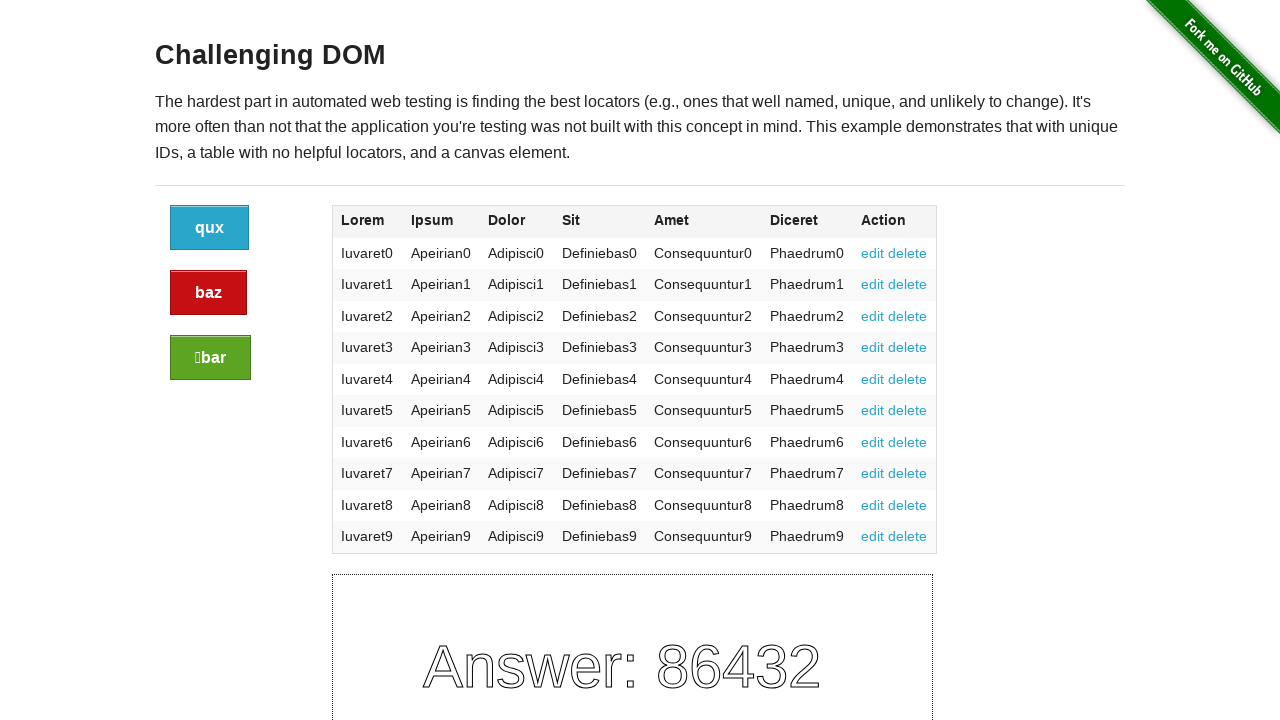

Verified table has headers (count > 0)
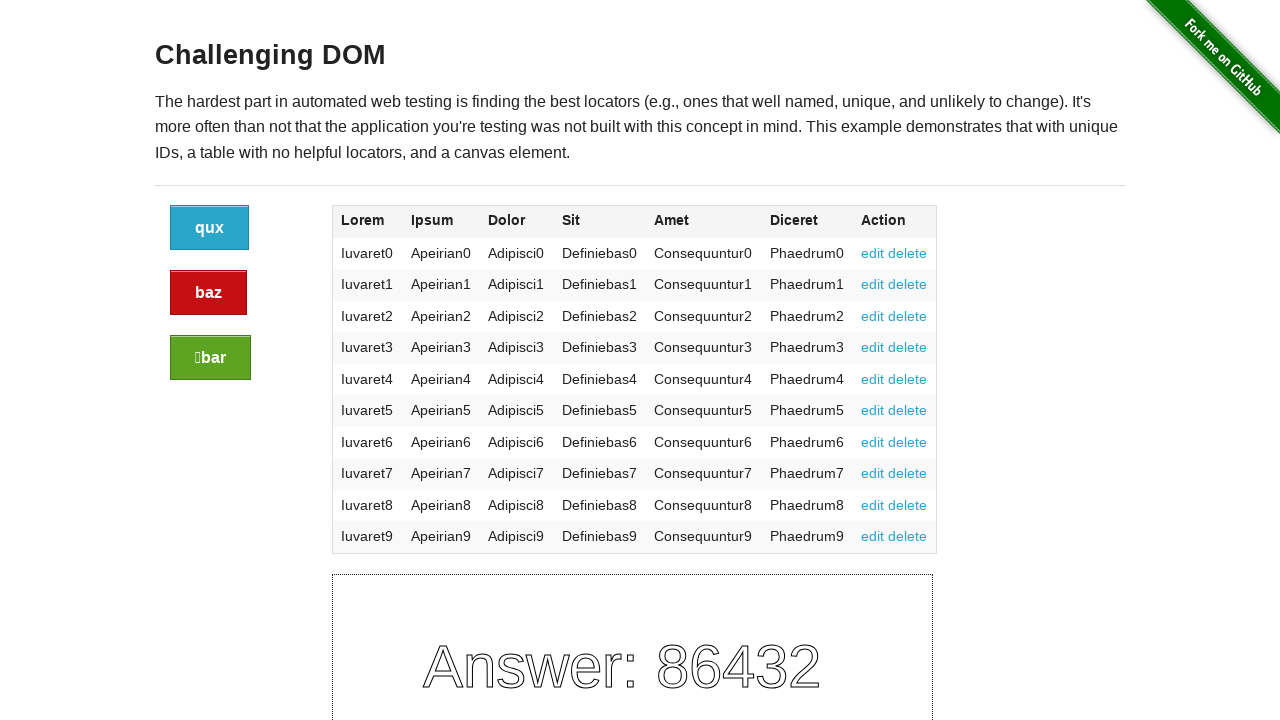

Located first table data cell
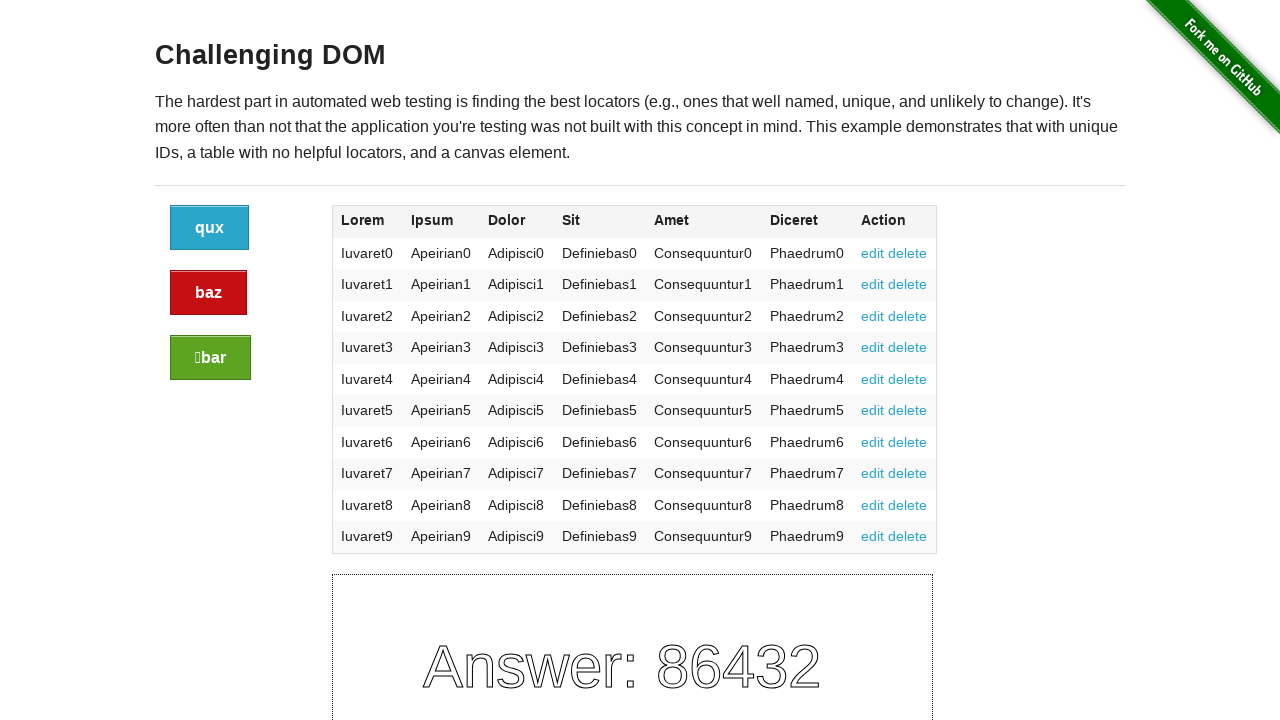

Verified first table cell is visible
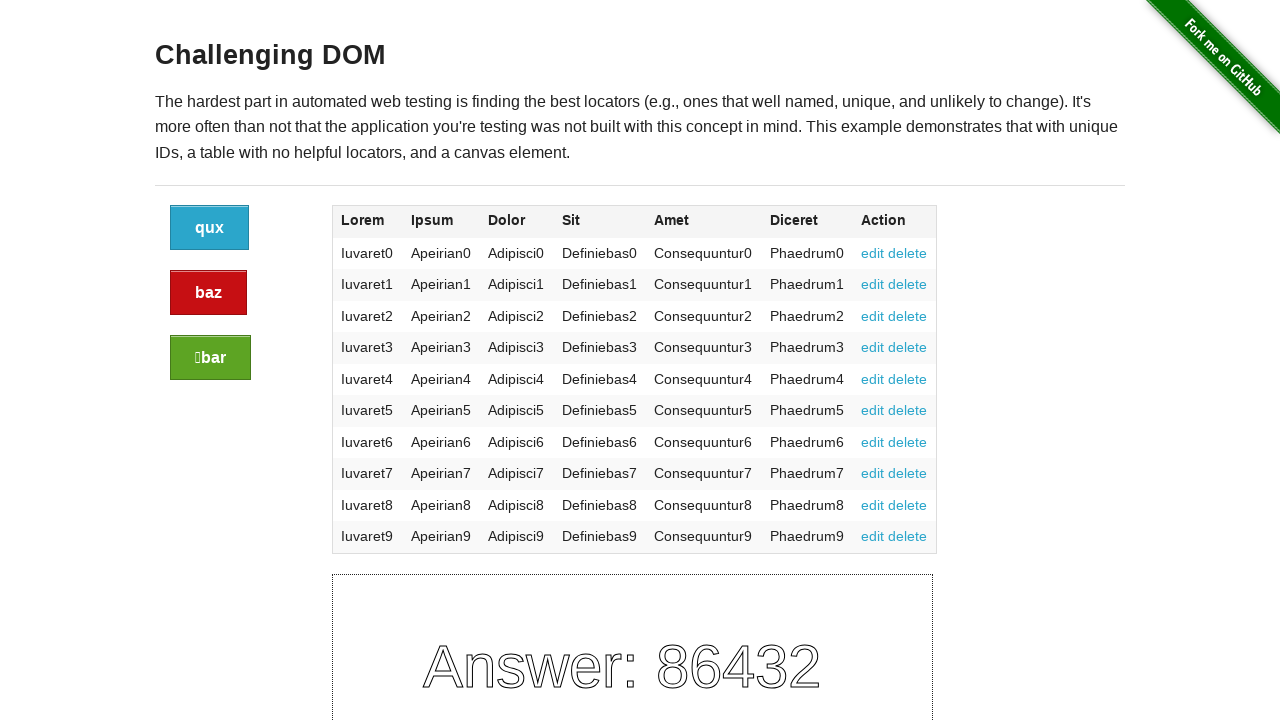

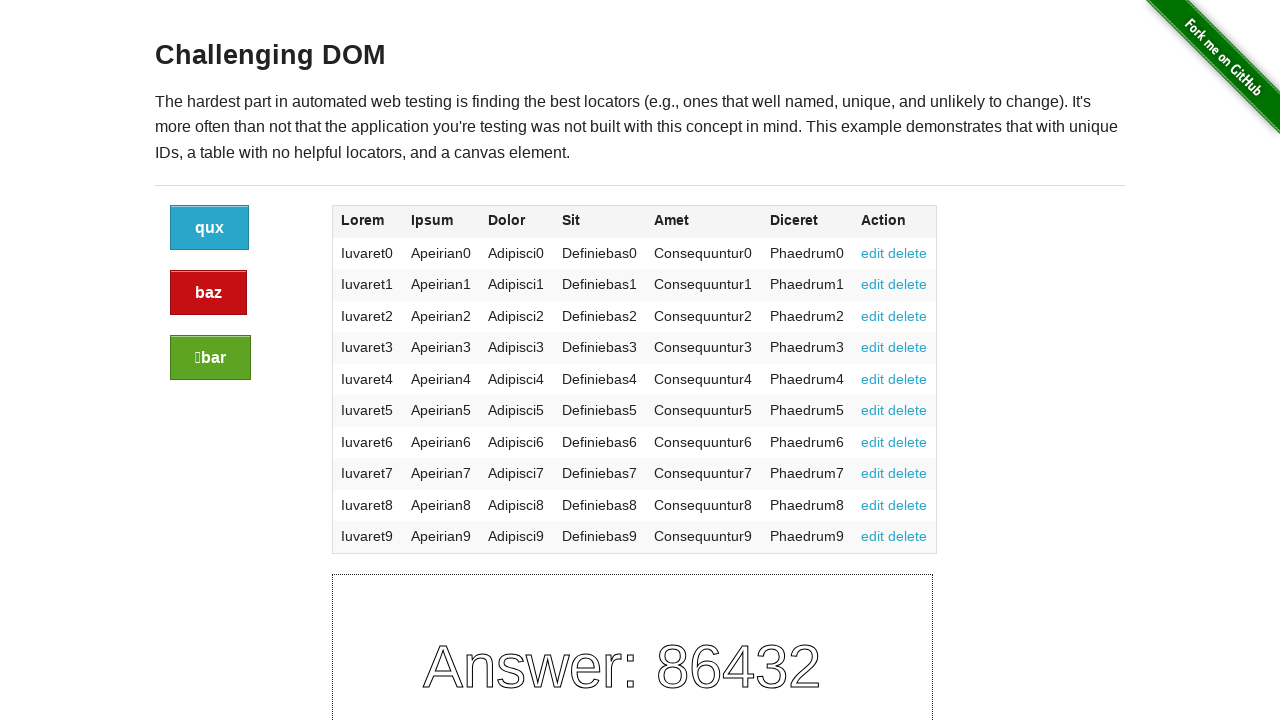